Tests dynamic control visibility by clicking remove/add buttons and verifying messages appear correctly

Starting URL: http://the-internet.herokuapp.com/dynamic_controls

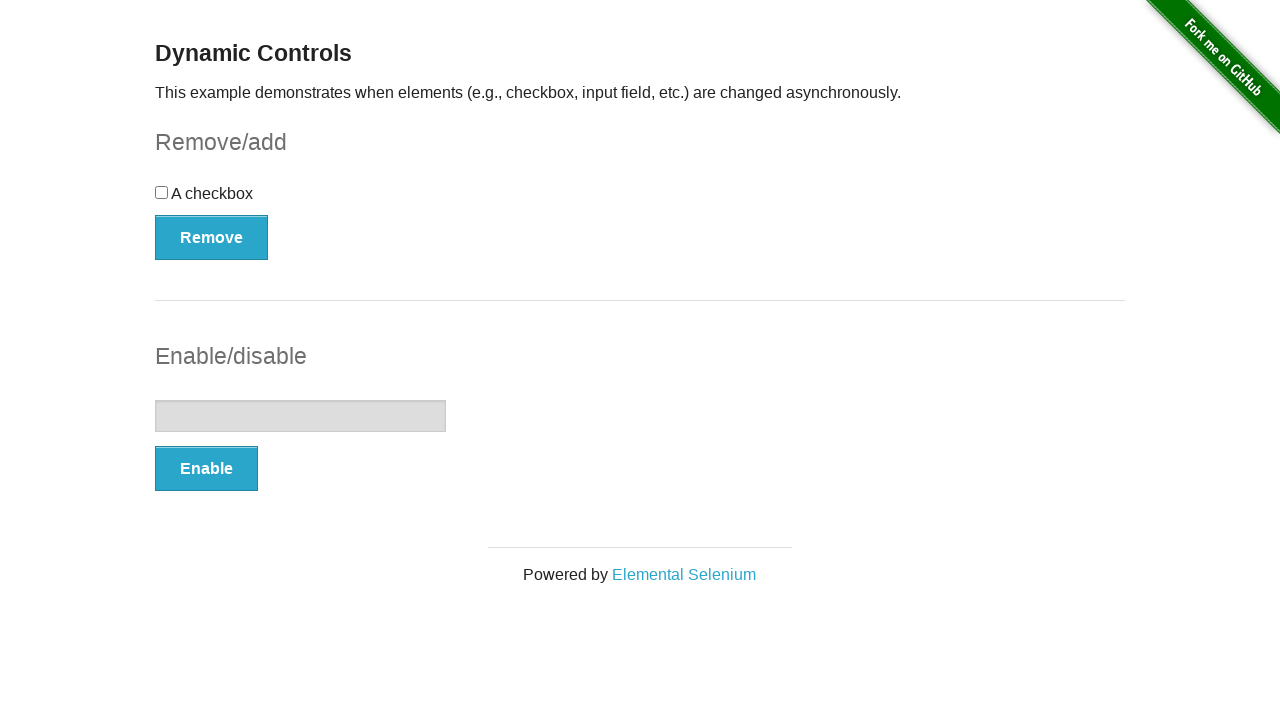

Clicked Remove button to hide checkbox at (212, 237) on button:has-text('Remove')
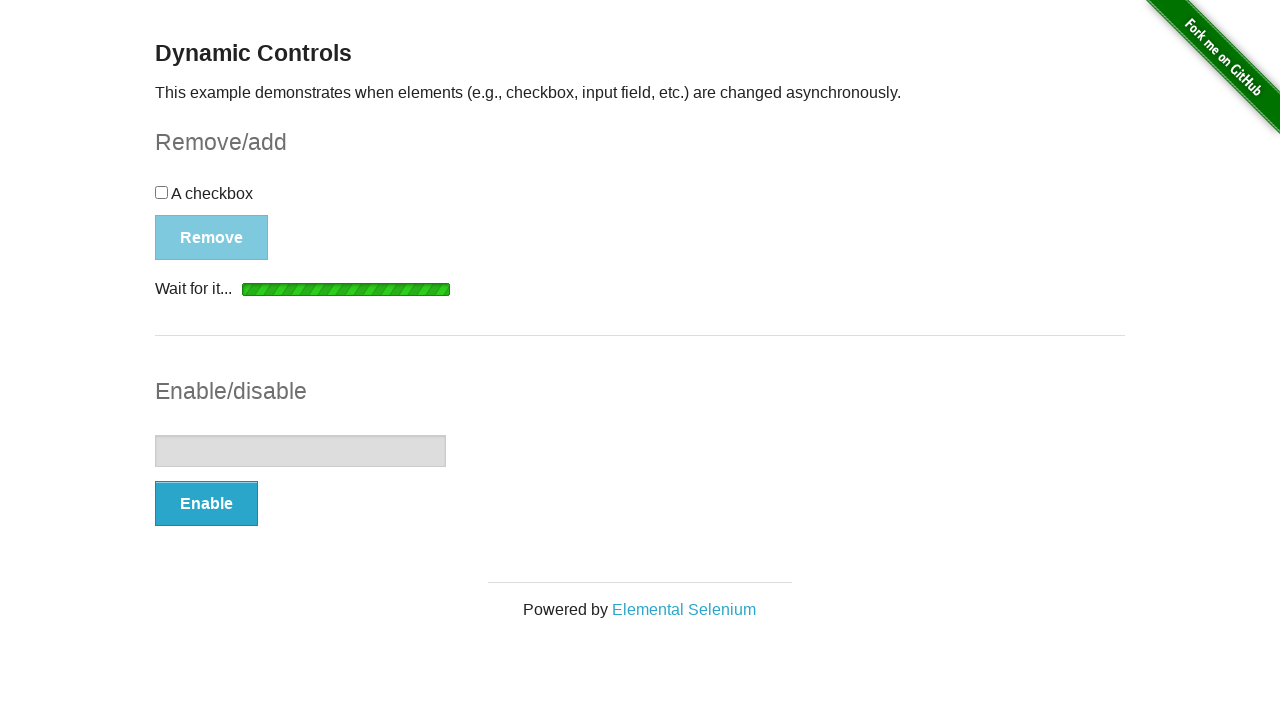

Verified "It's gone!" message appeared
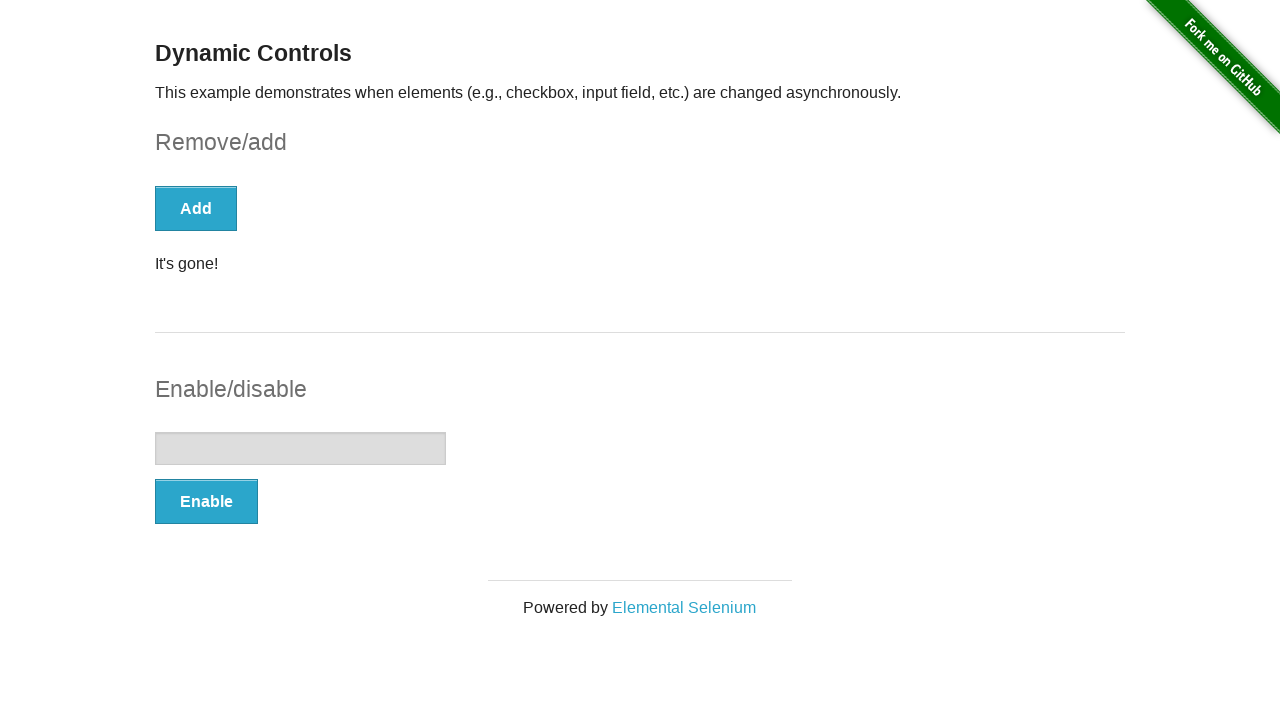

Clicked Add button to show checkbox again at (196, 208) on button:has-text('Add')
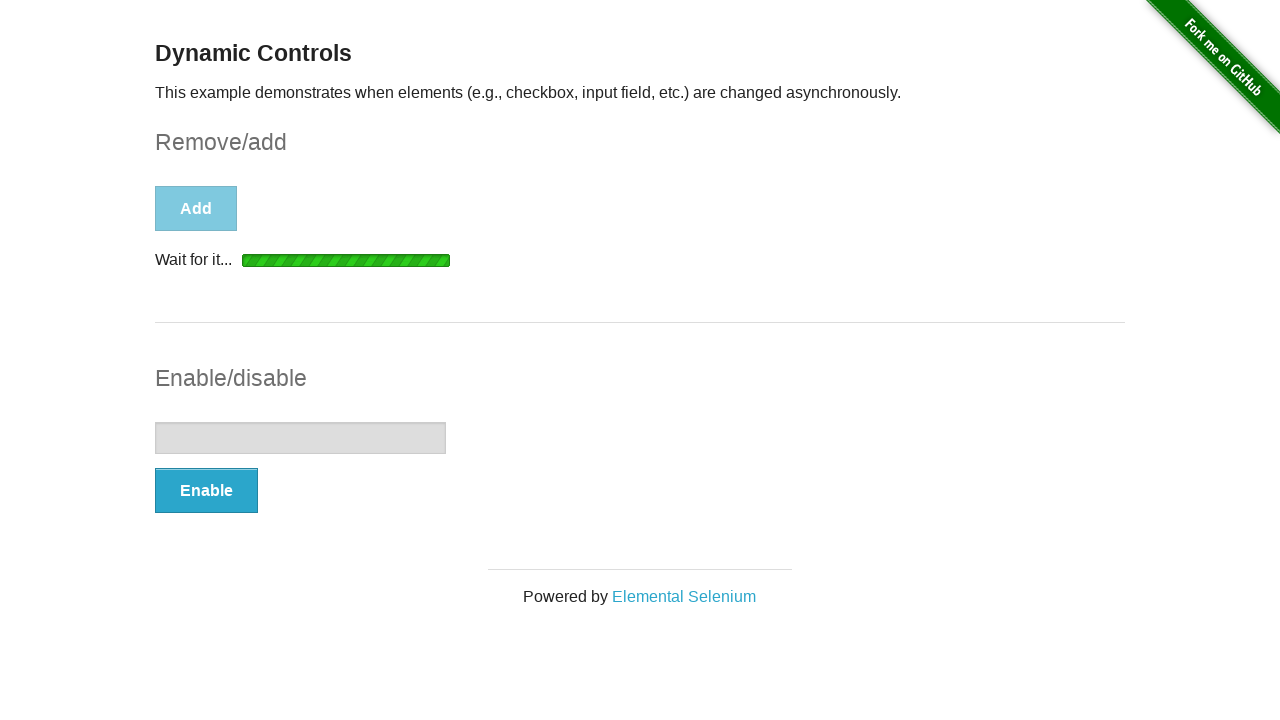

Loading indicator disappeared
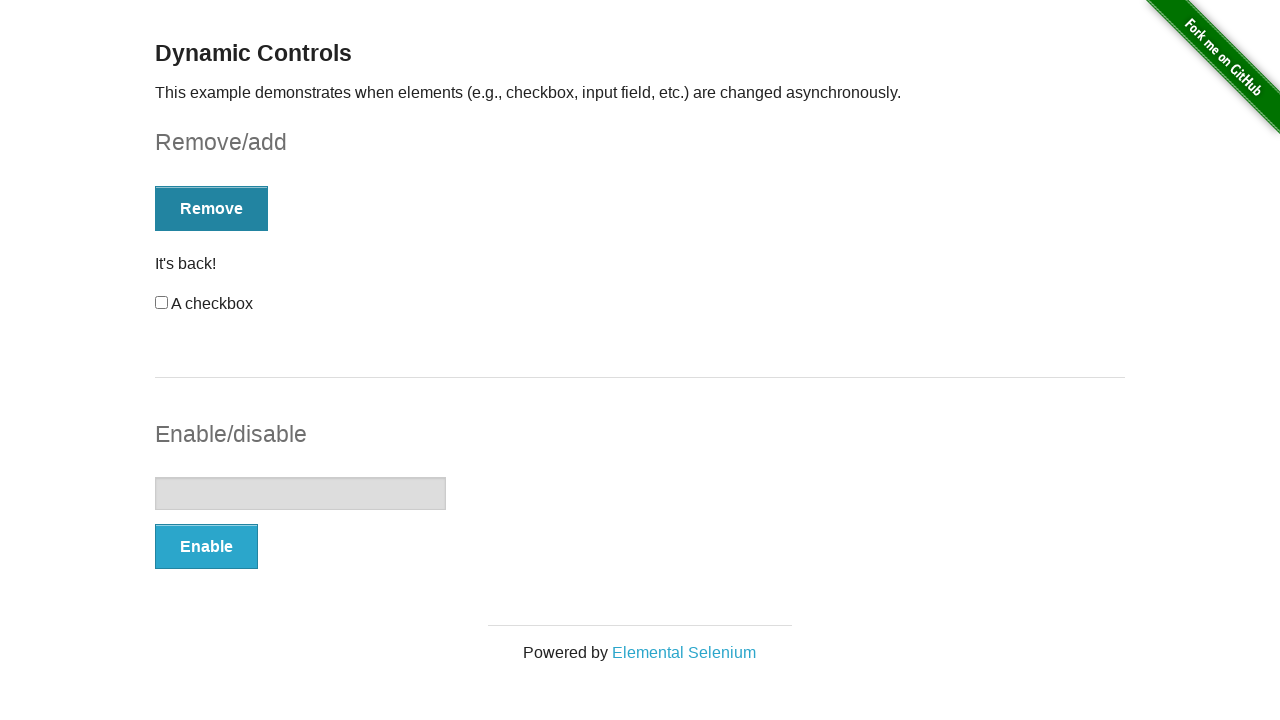

Verified "It's back!" message appeared
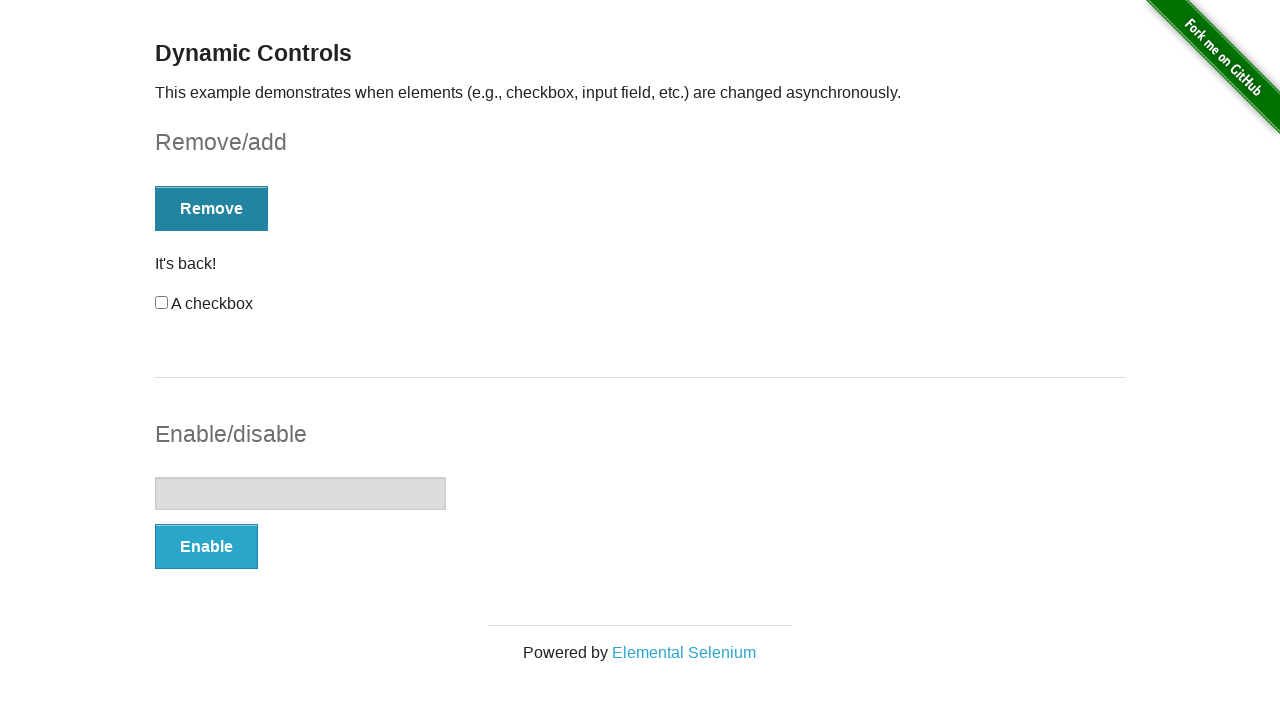

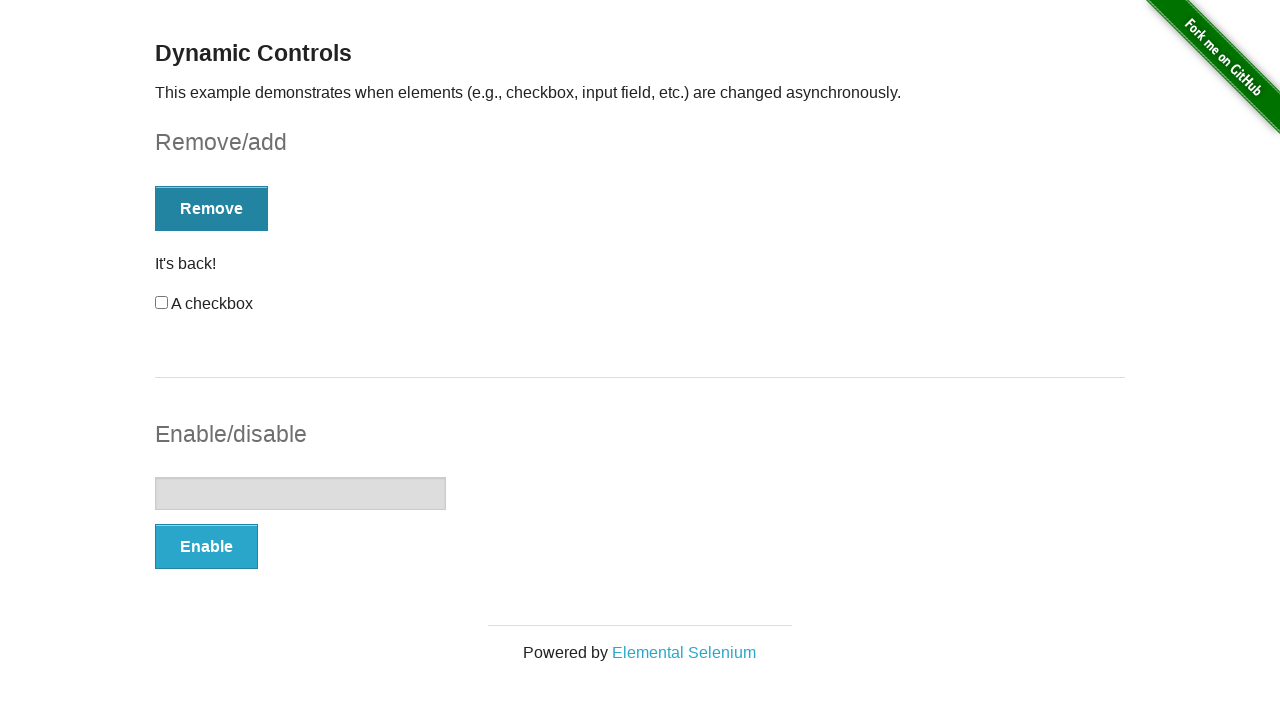